Tests navigation to the registration page by clicking the registration link and verifying the URL changes to the registration page.

Starting URL: https://qa.koel.app/

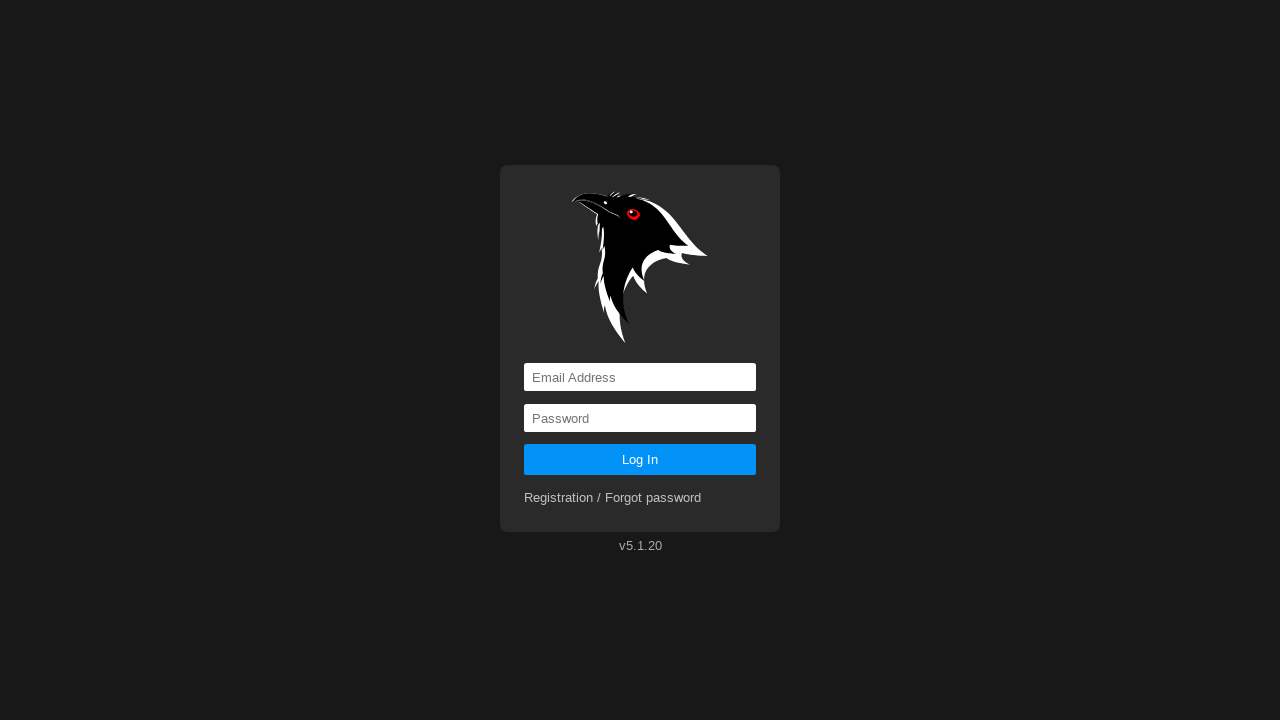

Clicked on the registration link at (613, 498) on a[href*='registration']
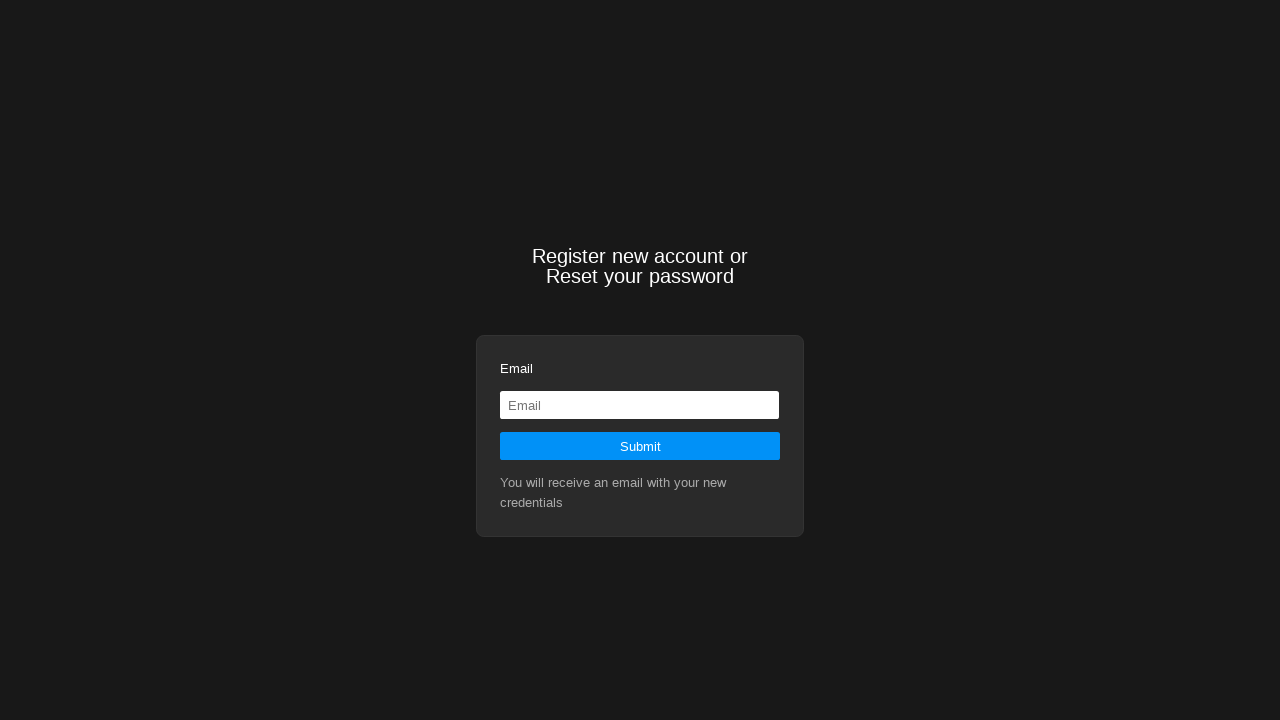

Waited for navigation to registration page URL
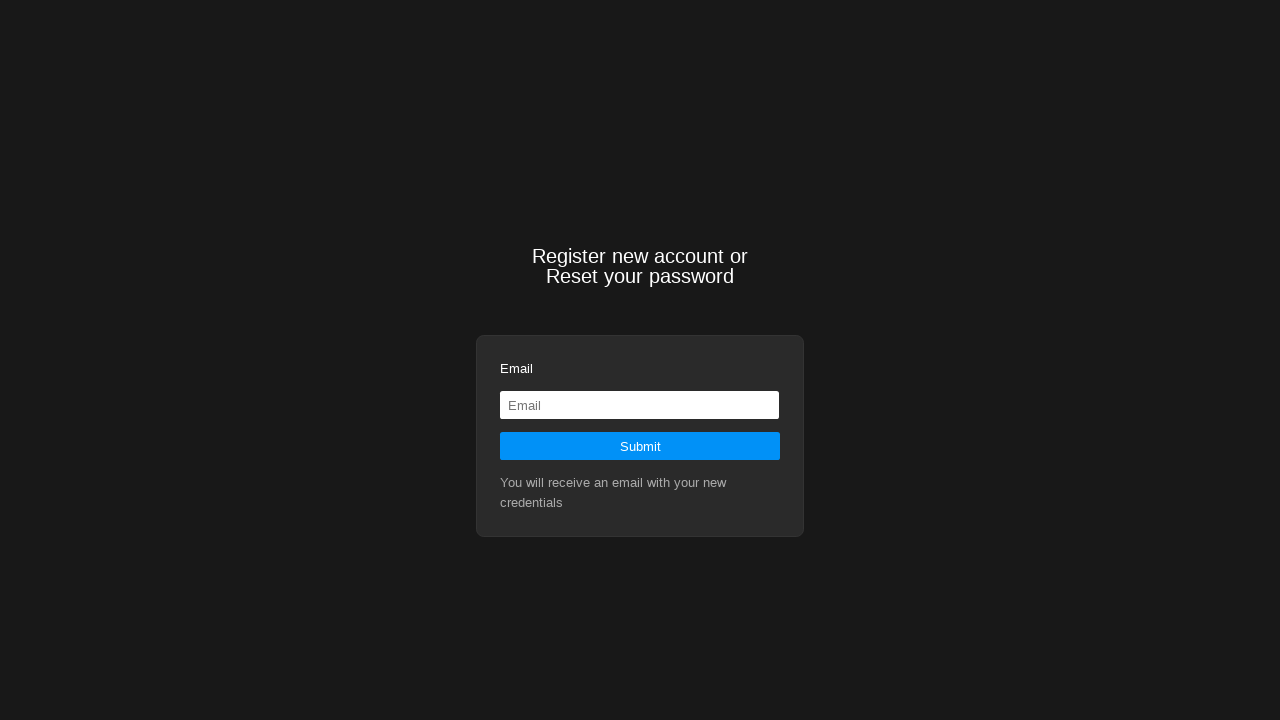

Verified that 'registration' is present in the current URL
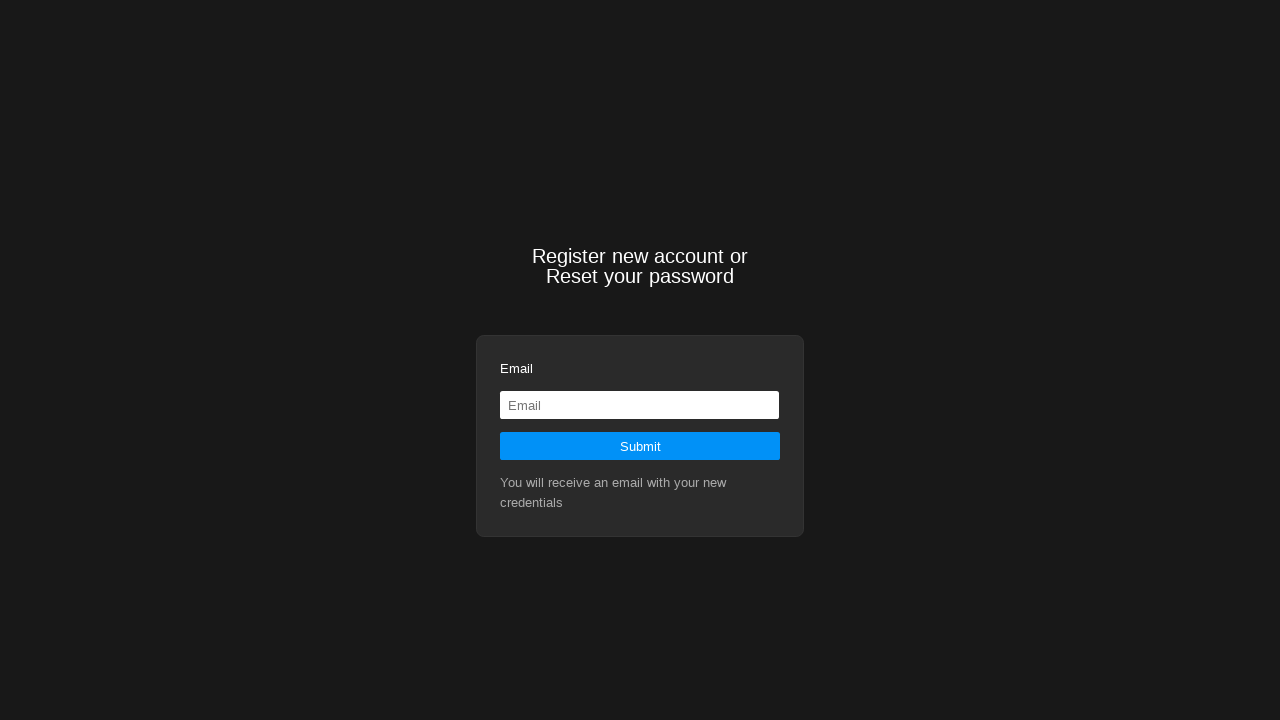

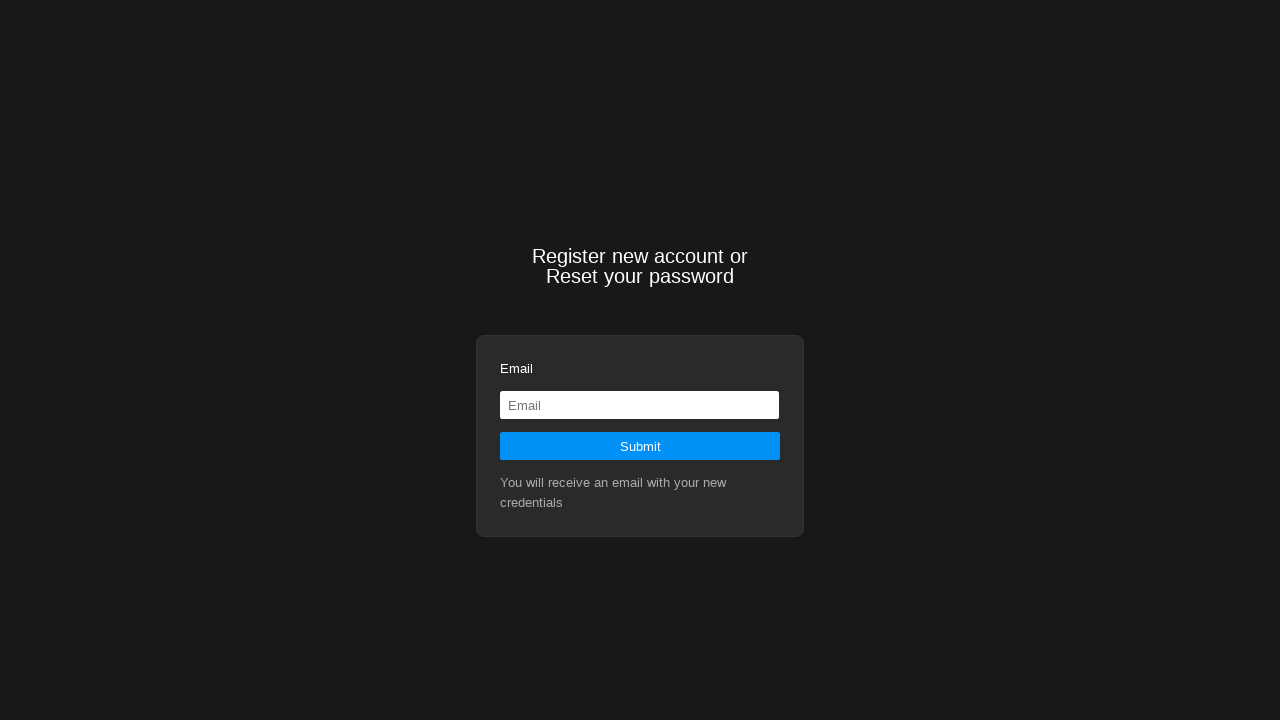